Tests empty login form submission by clicking the login button without entering credentials and verifying the error message is displayed

Starting URL: https://parabank.parasoft.com/parabank/index.htm

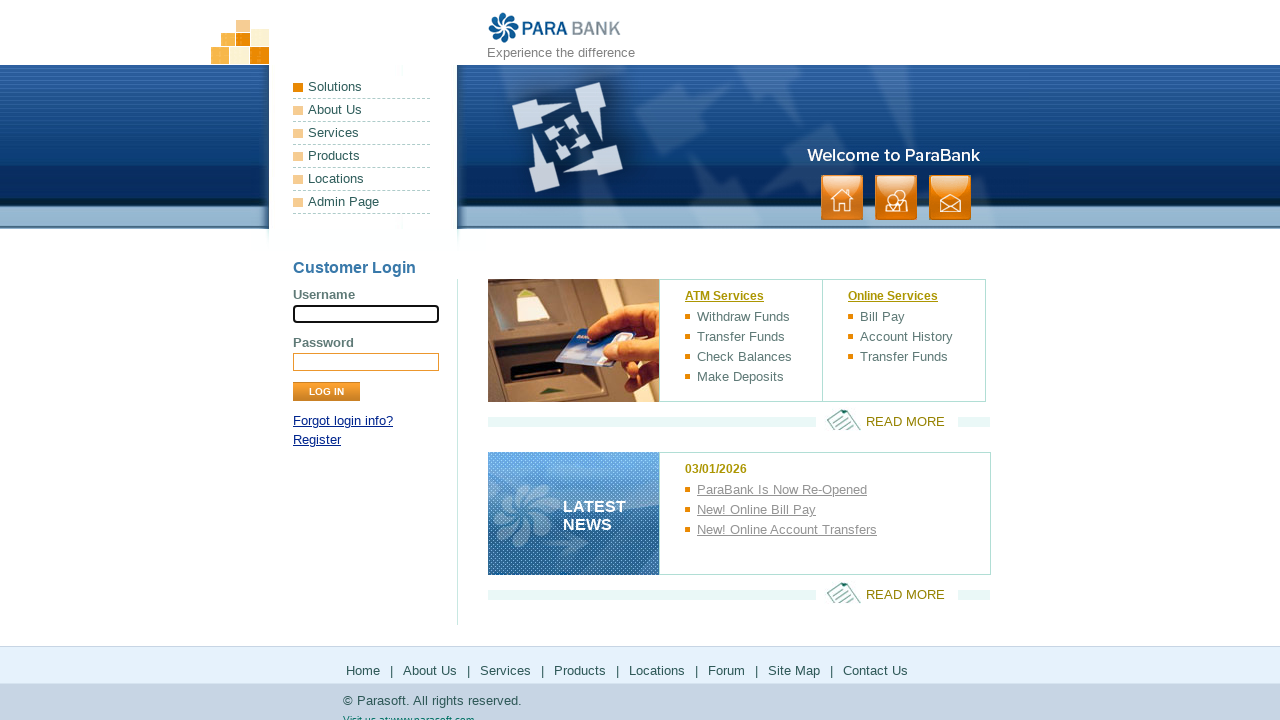

Clicked Login button without entering credentials at (326, 392) on input[type='submit'][value='Log In']
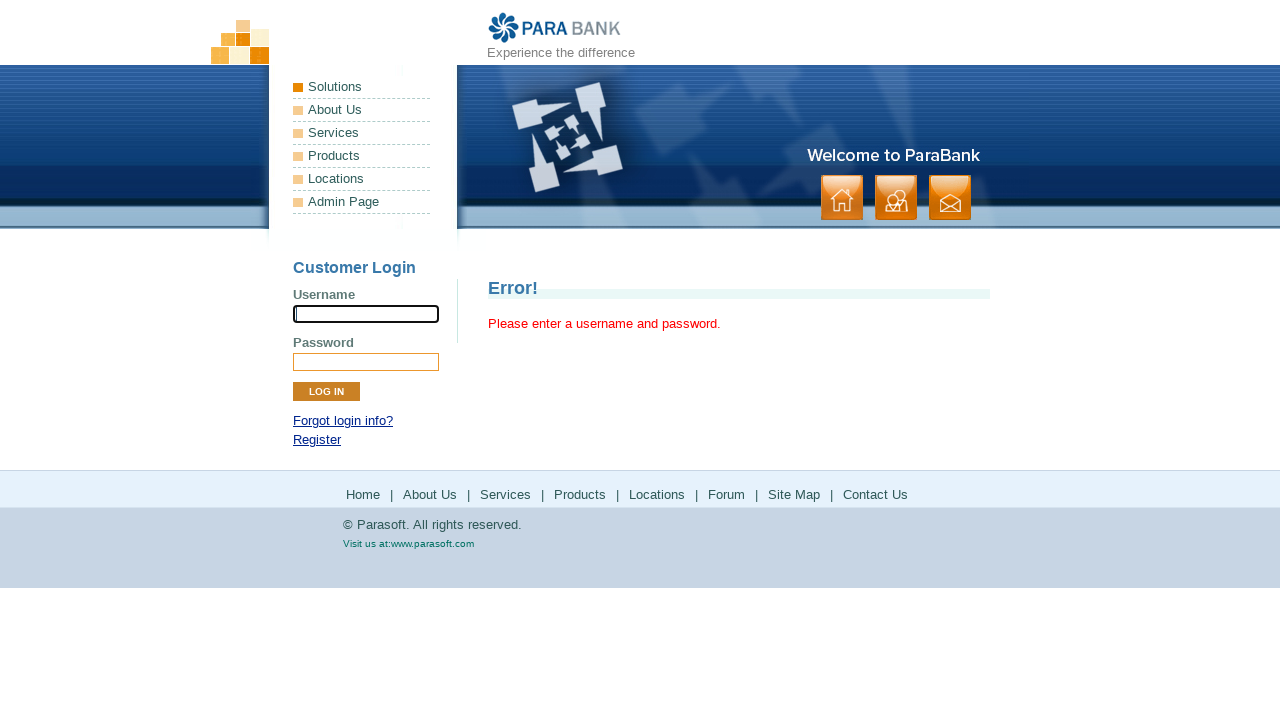

Error message element became visible
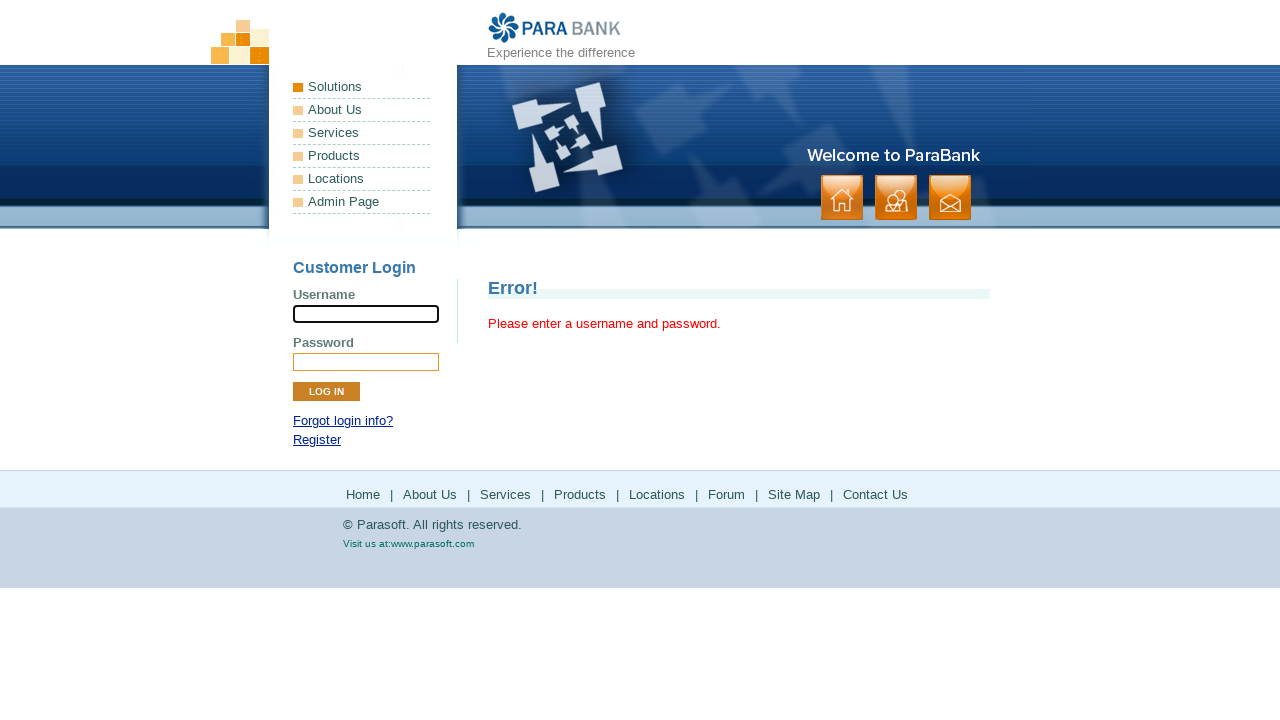

Located error message element
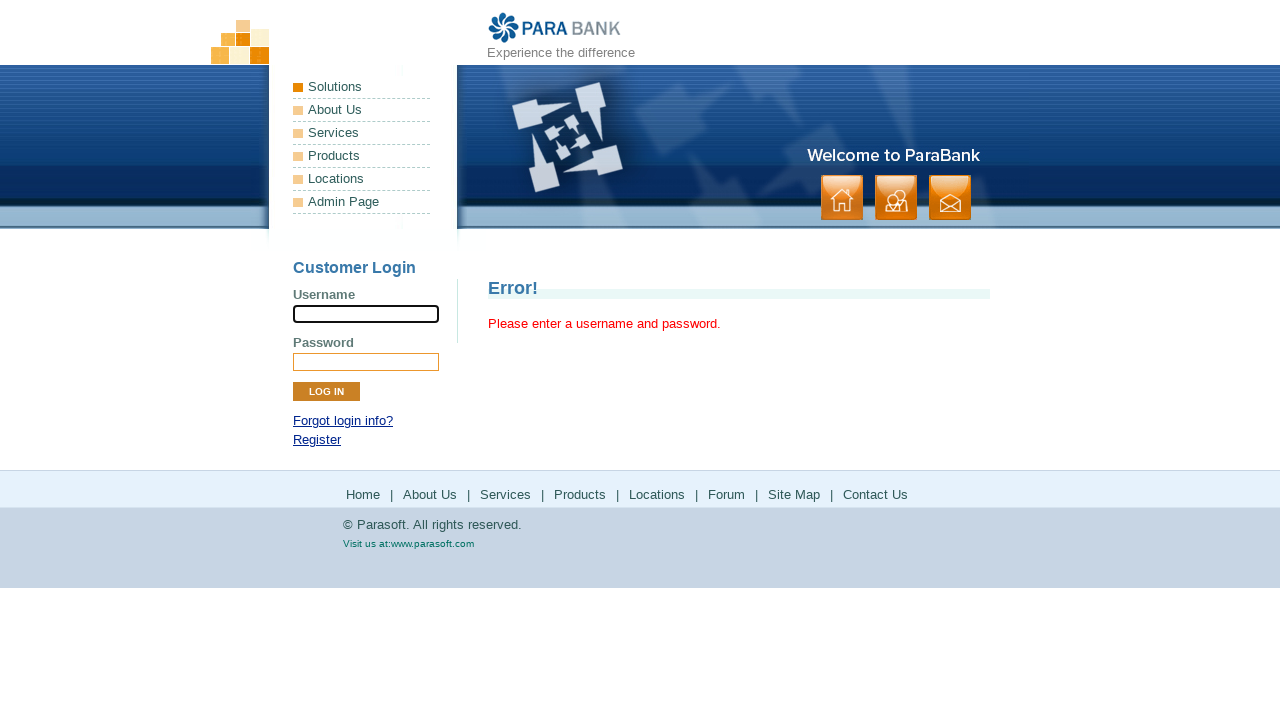

Verified error message: 'Please enter a username and password.'
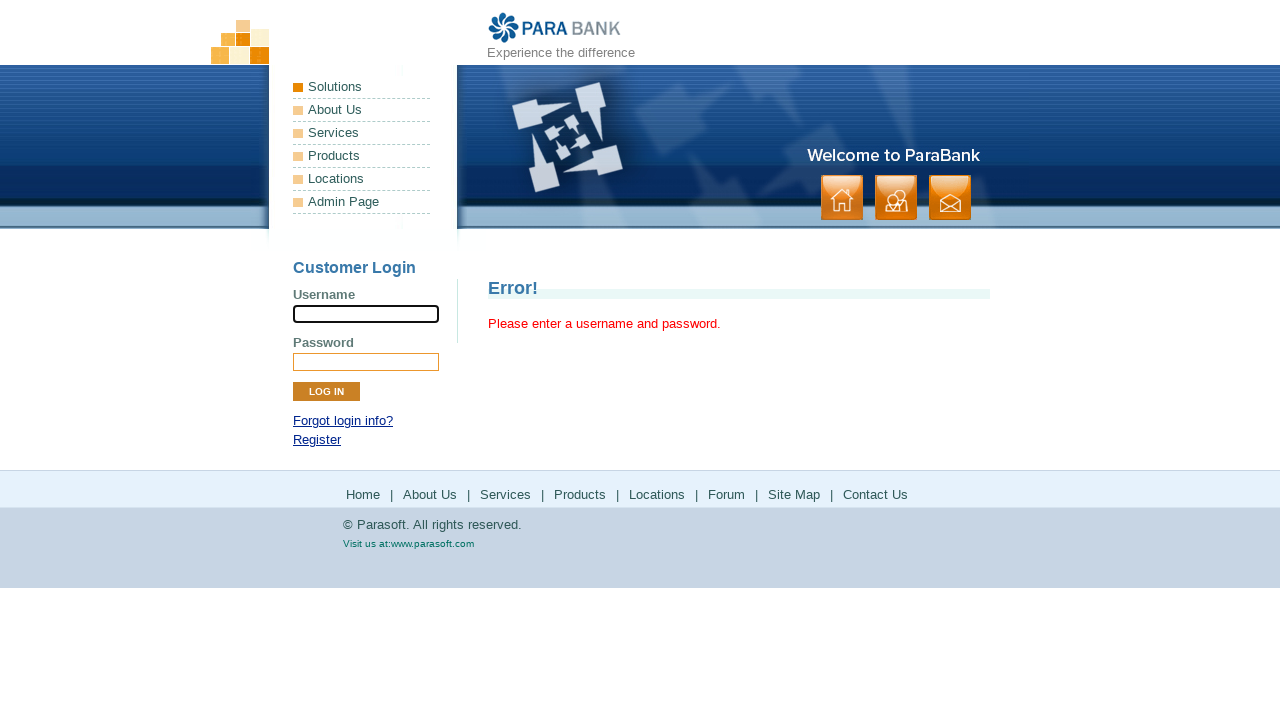

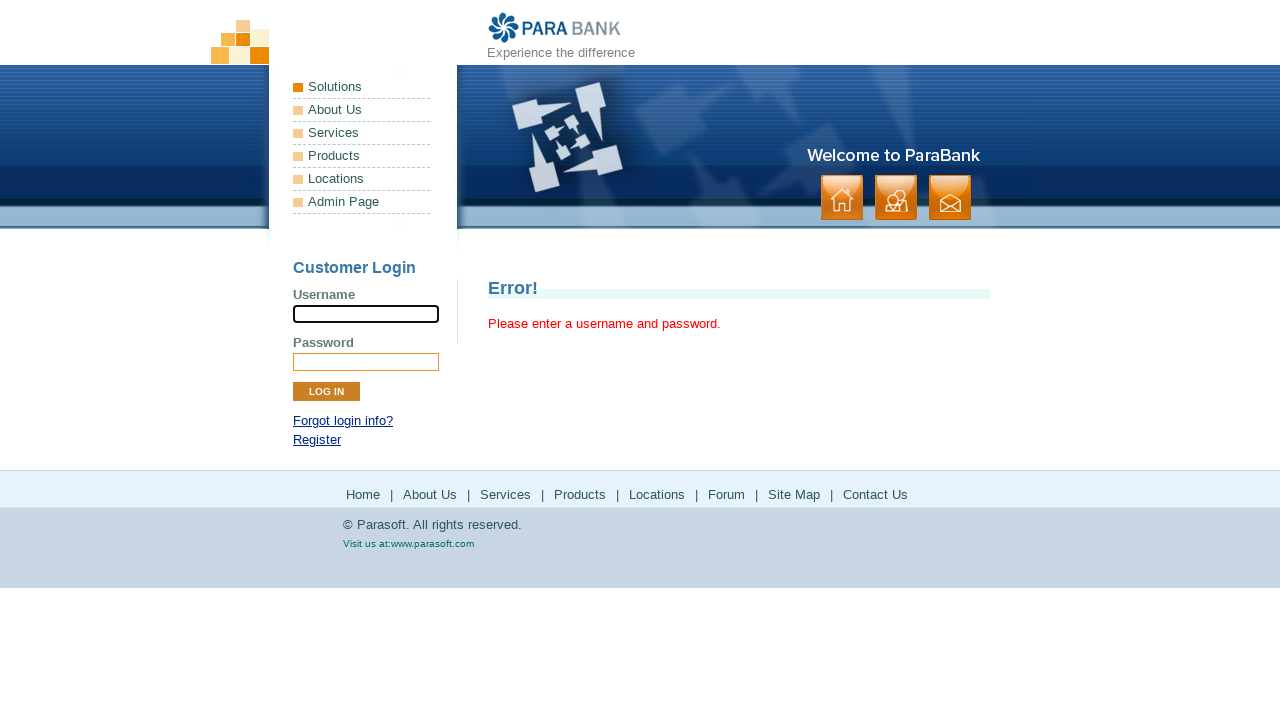